Tests the forgot password functionality by navigating to the forgot password page, entering an email, and submitting the form

Starting URL: https://the-internet.herokuapp.com

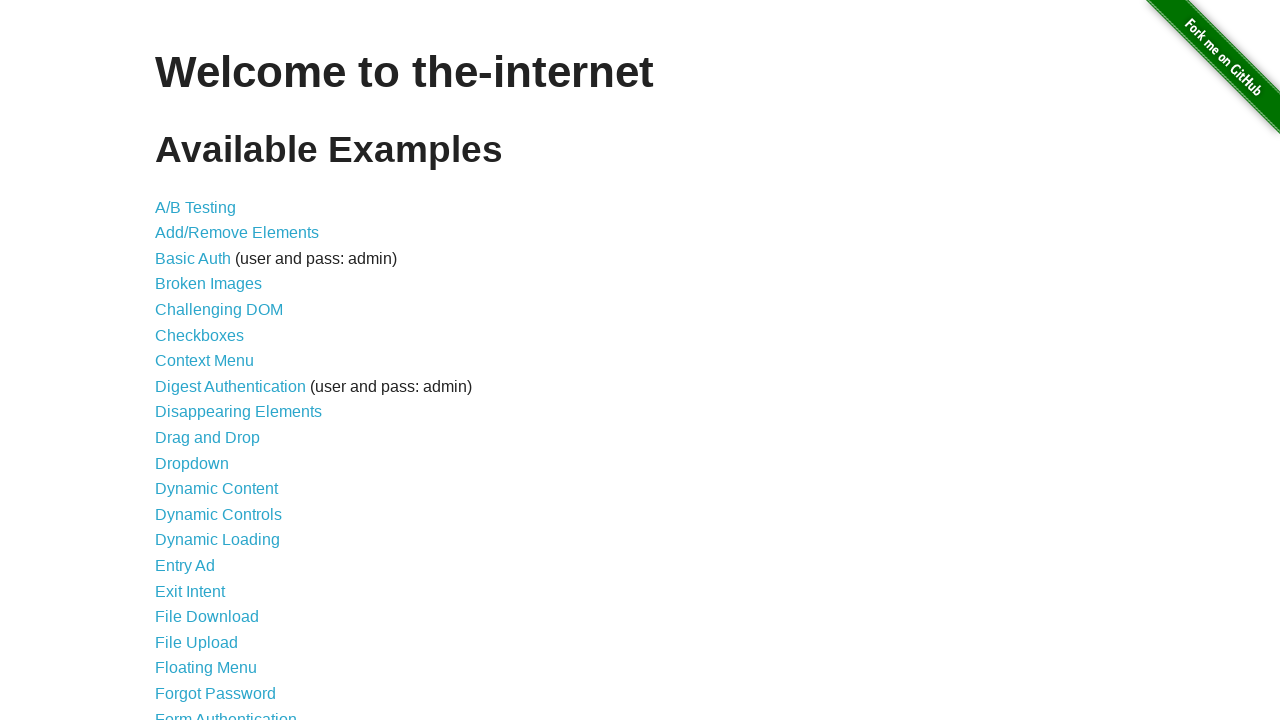

Clicked on 'Forgot Password' link at (216, 693) on text=Forgot Password
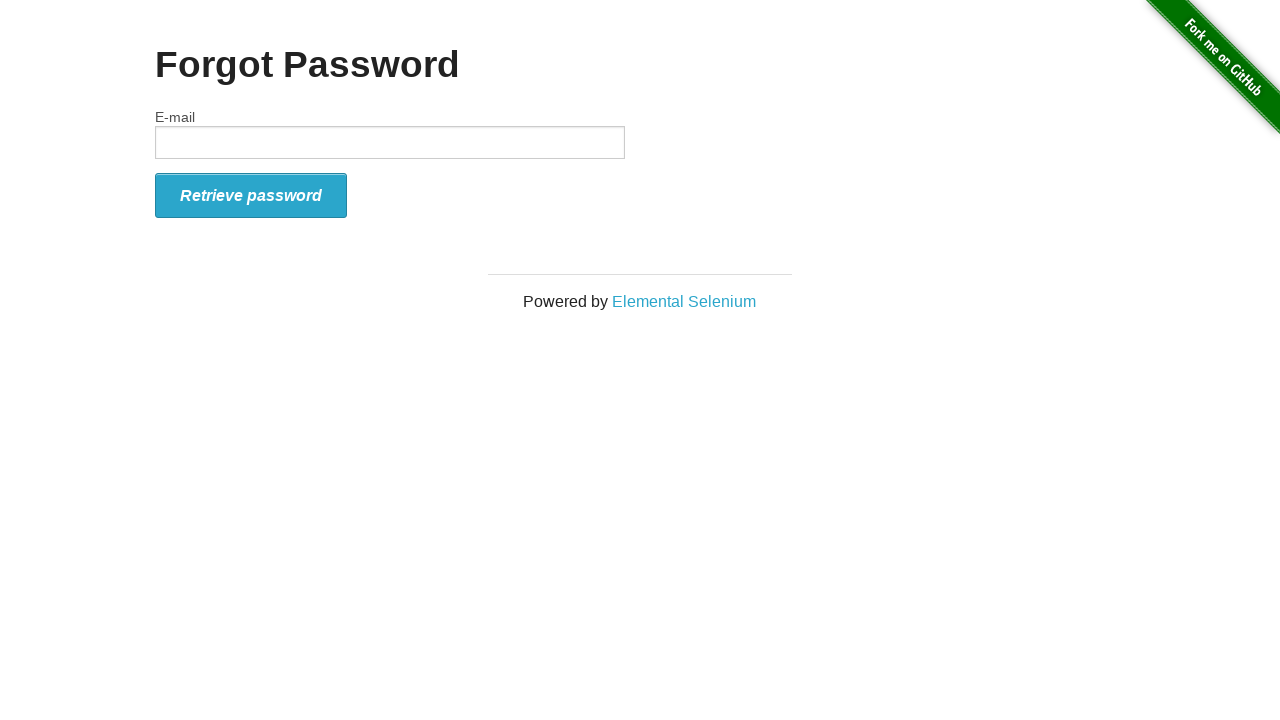

Filled email field with 'testuser457@example.com' on input[name='email']
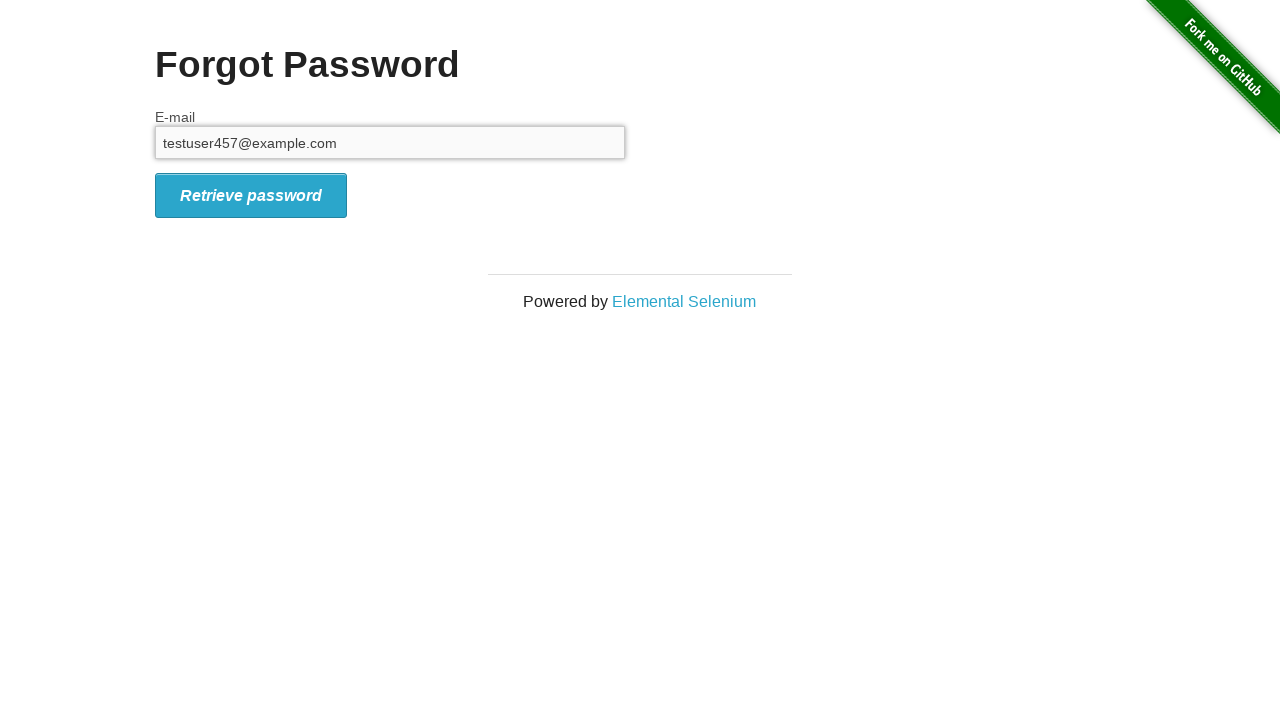

Clicked submit button to retrieve password at (251, 195) on button[type='submit']
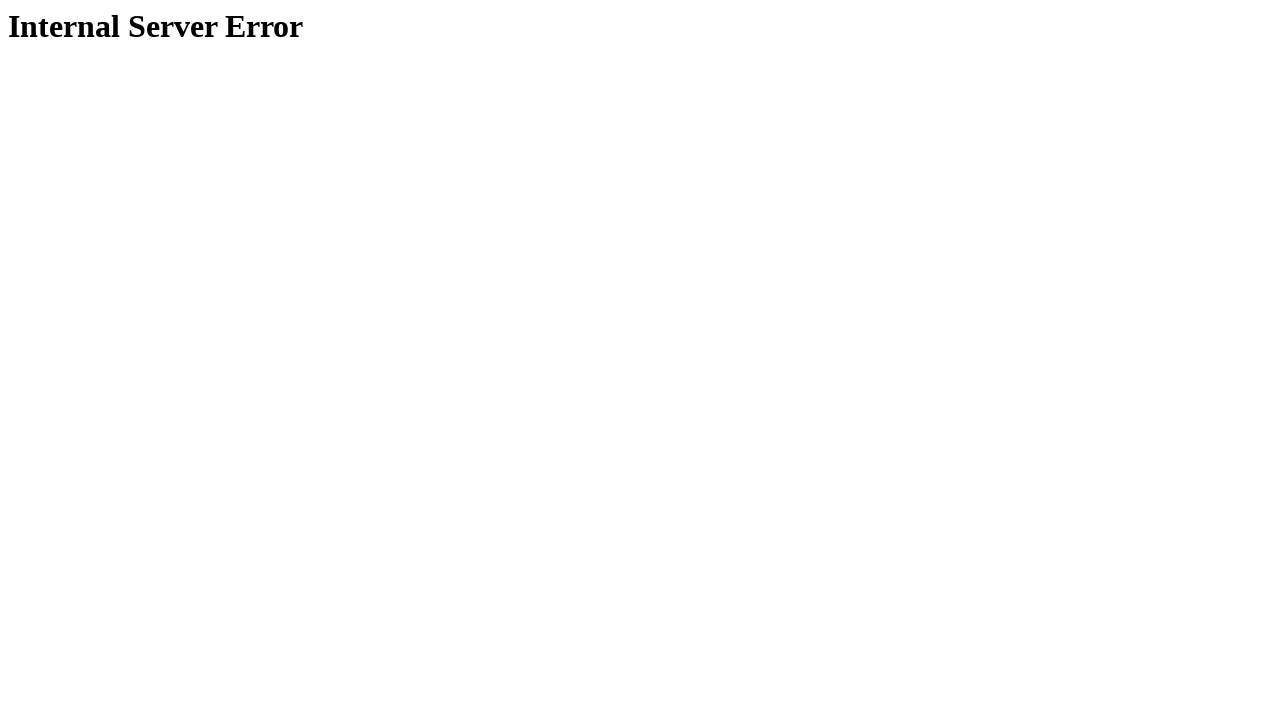

Result page loaded with h1 element visible
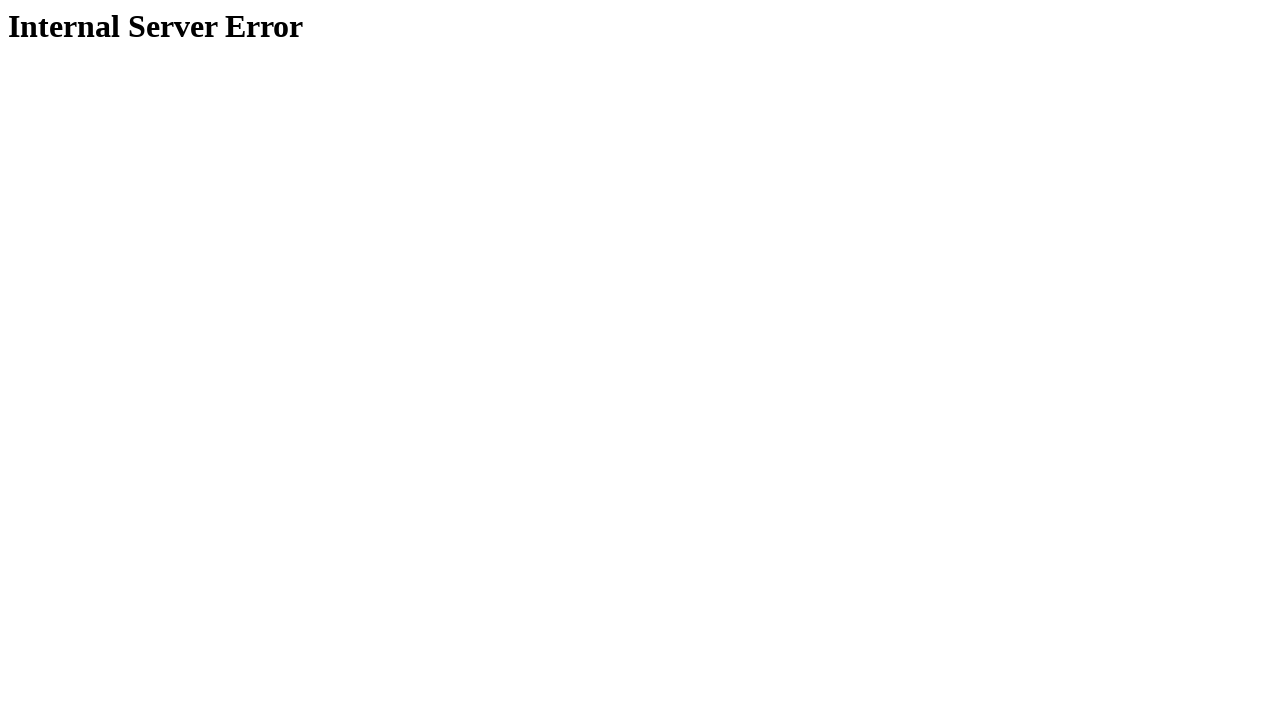

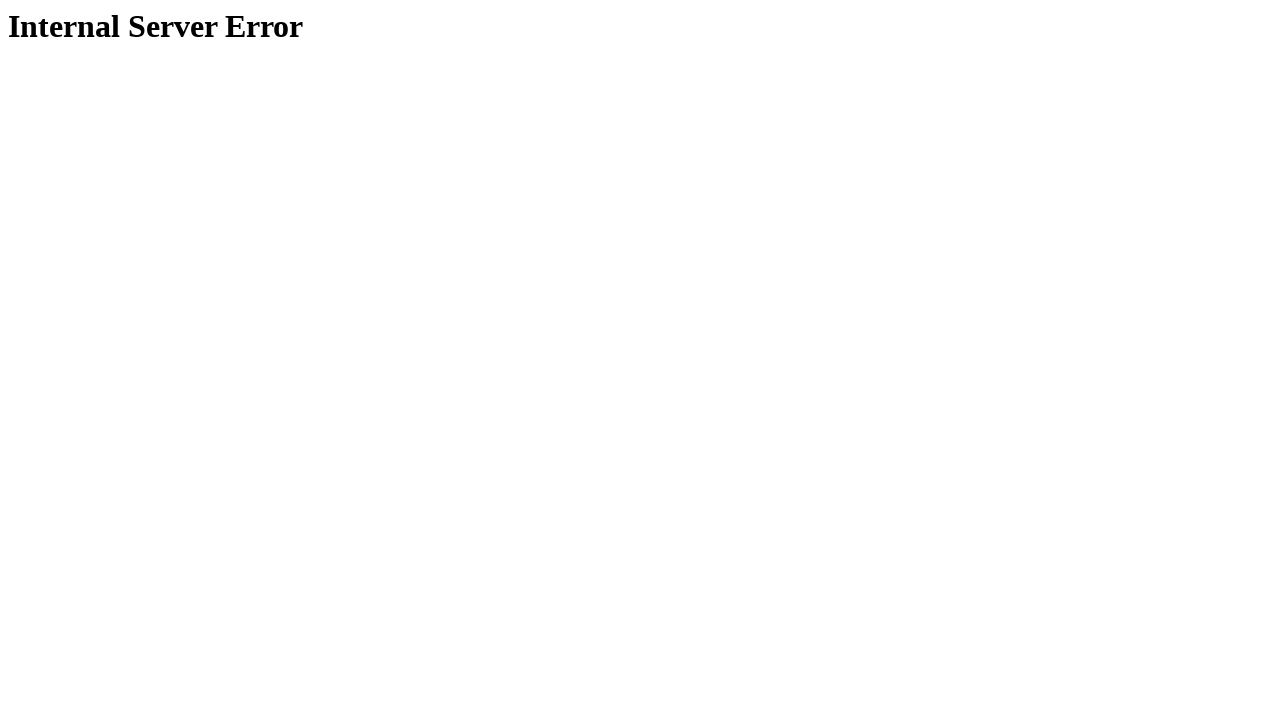